Tests an explicit wait scenario where the script waits for a price to change to "100", clicks a book button, performs a mathematical calculation based on a displayed value, and submits the answer.

Starting URL: http://suninjuly.github.io/explicit_wait2.html

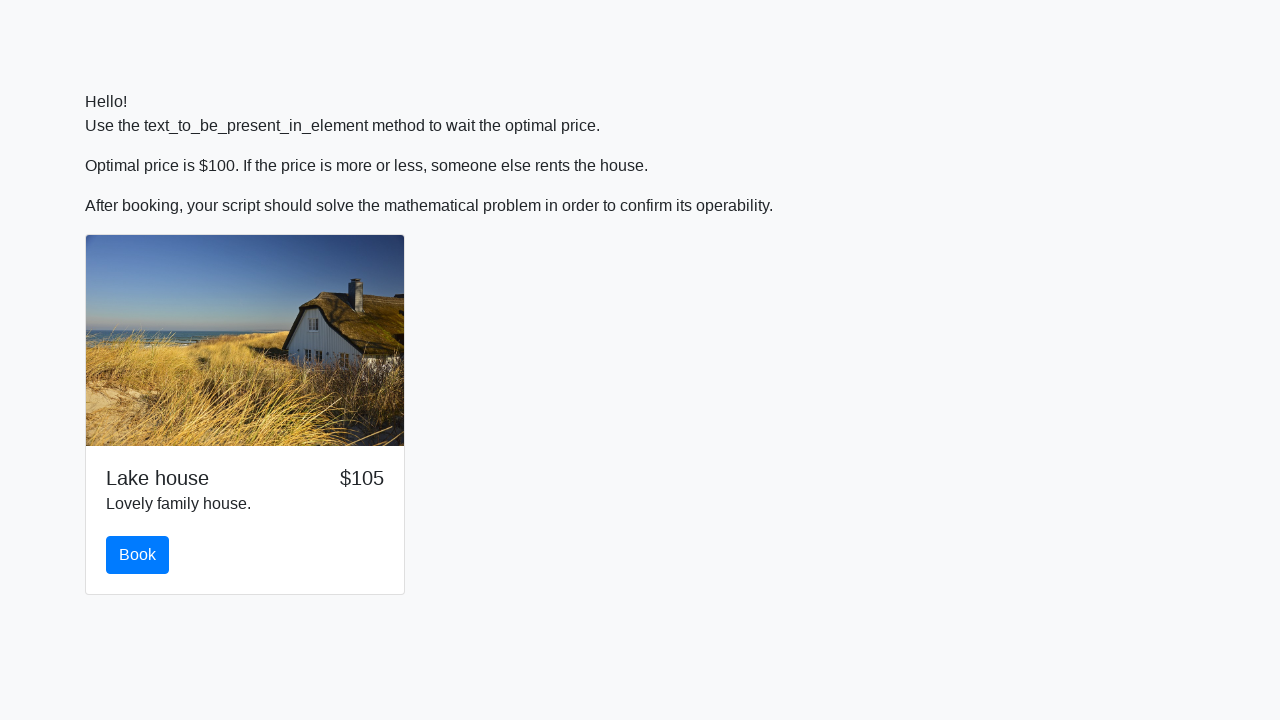

Waited for price to change to 100
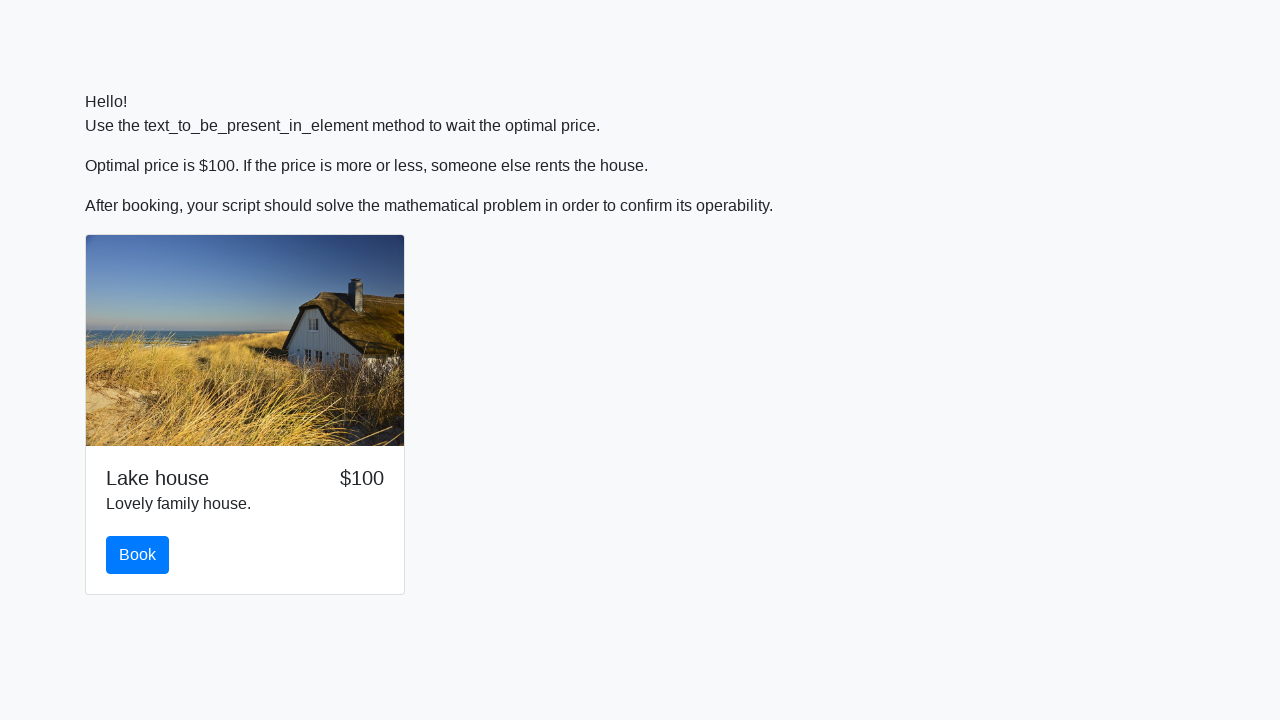

Clicked the book button at (138, 555) on #book
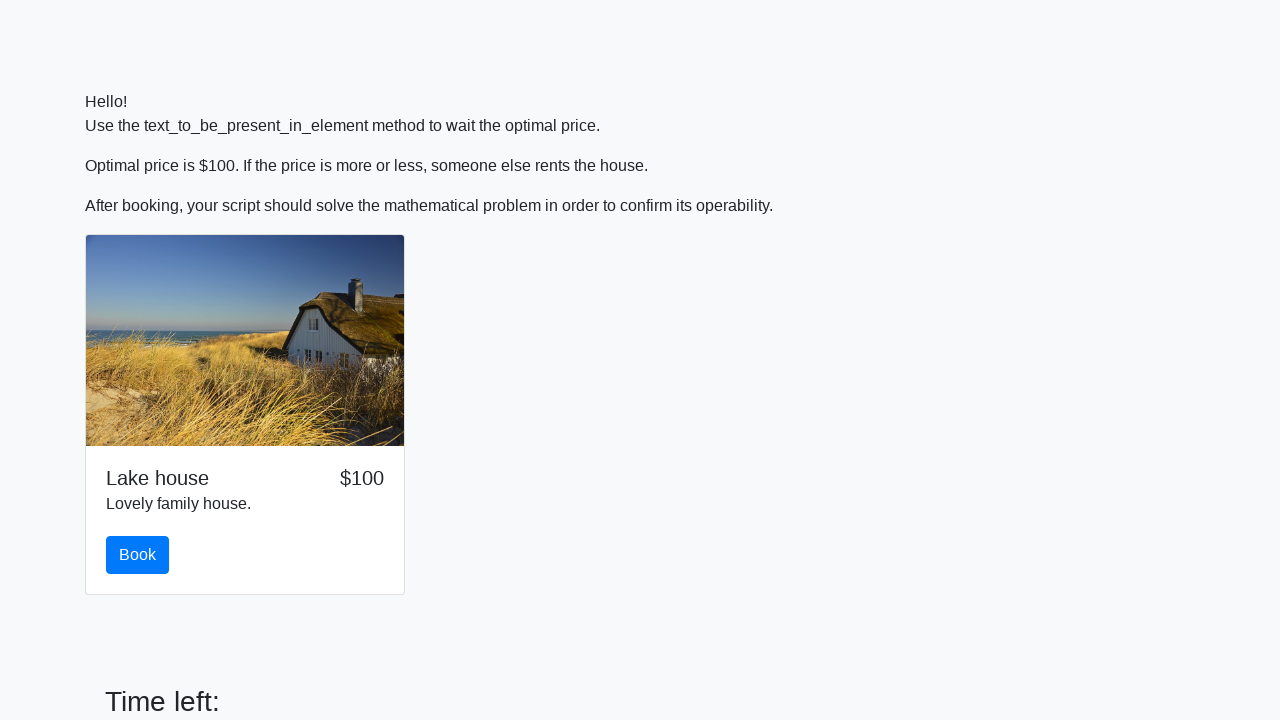

Retrieved input value: 849
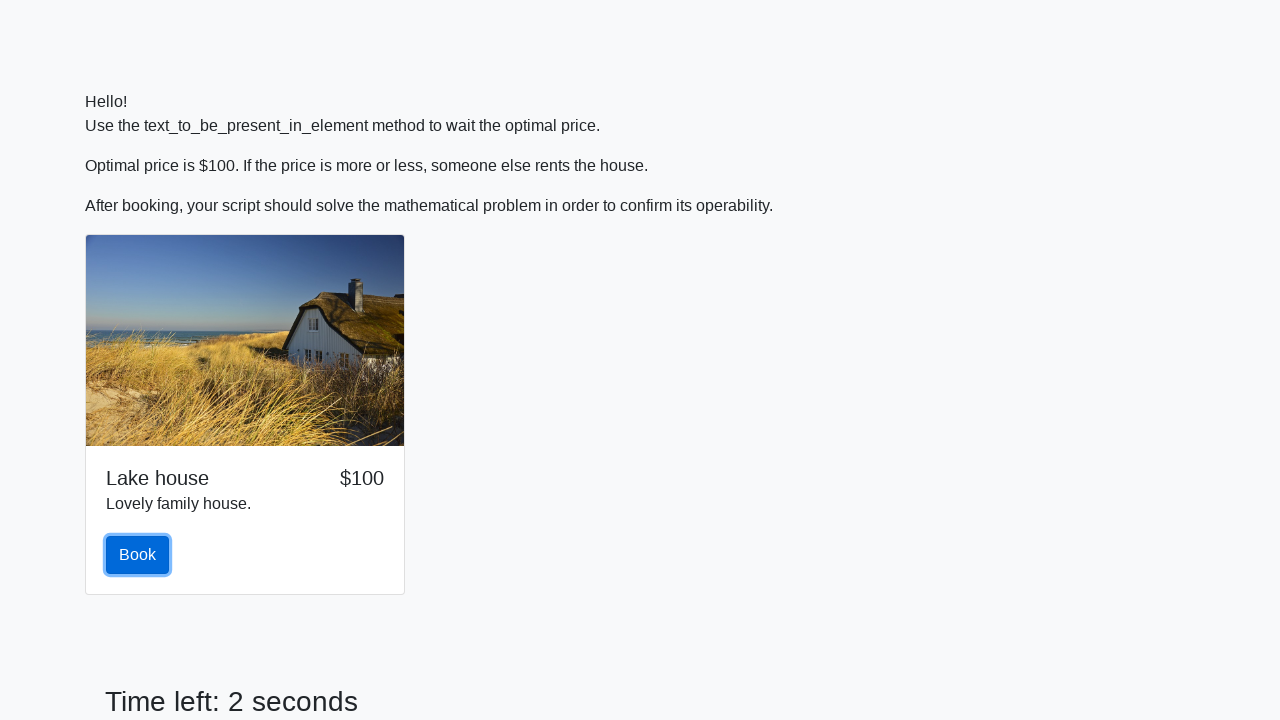

Calculated mathematical result: 2.1226783359479193
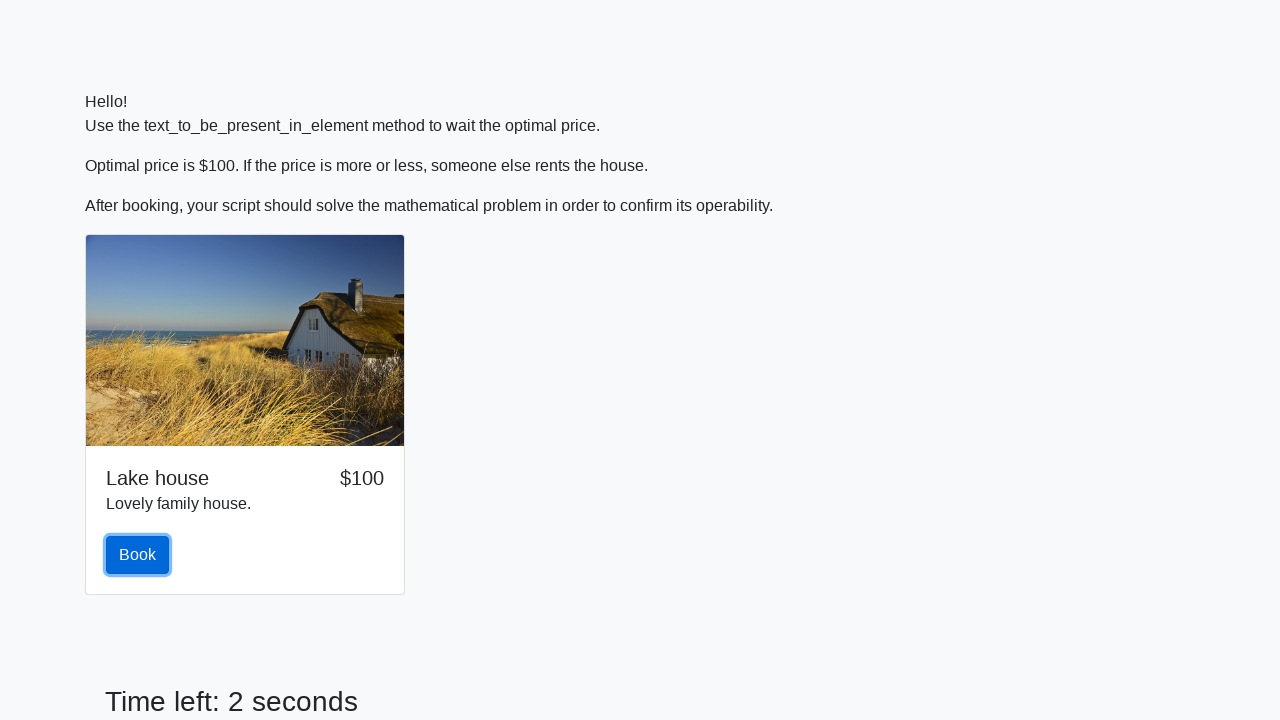

Filled answer field with calculated value: 2.1226783359479193 on #answer
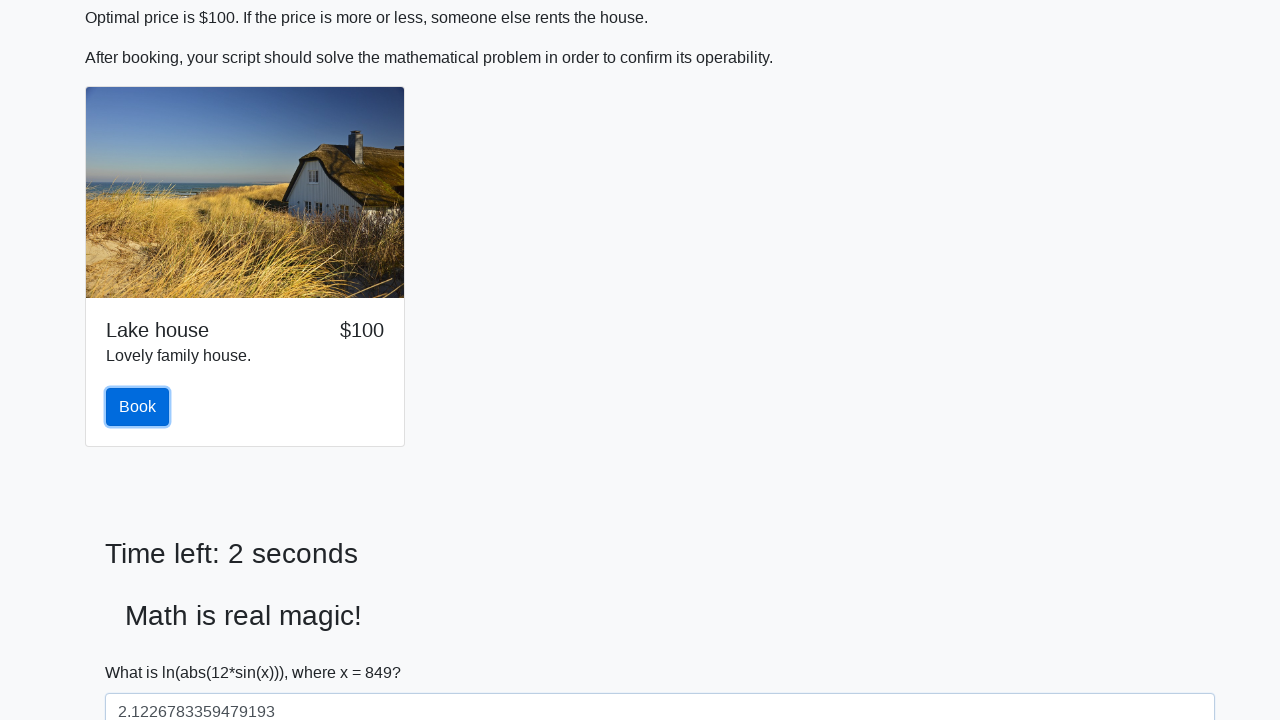

Clicked the solve button to submit answer at (143, 651) on #solve
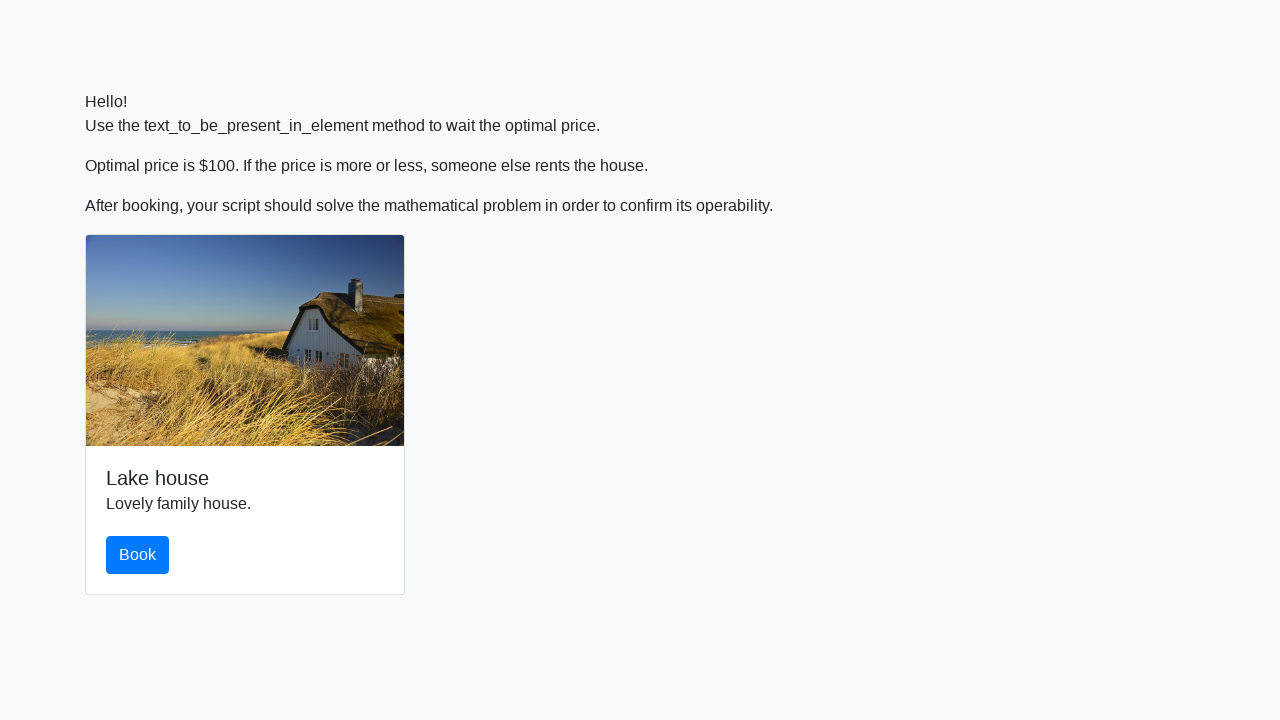

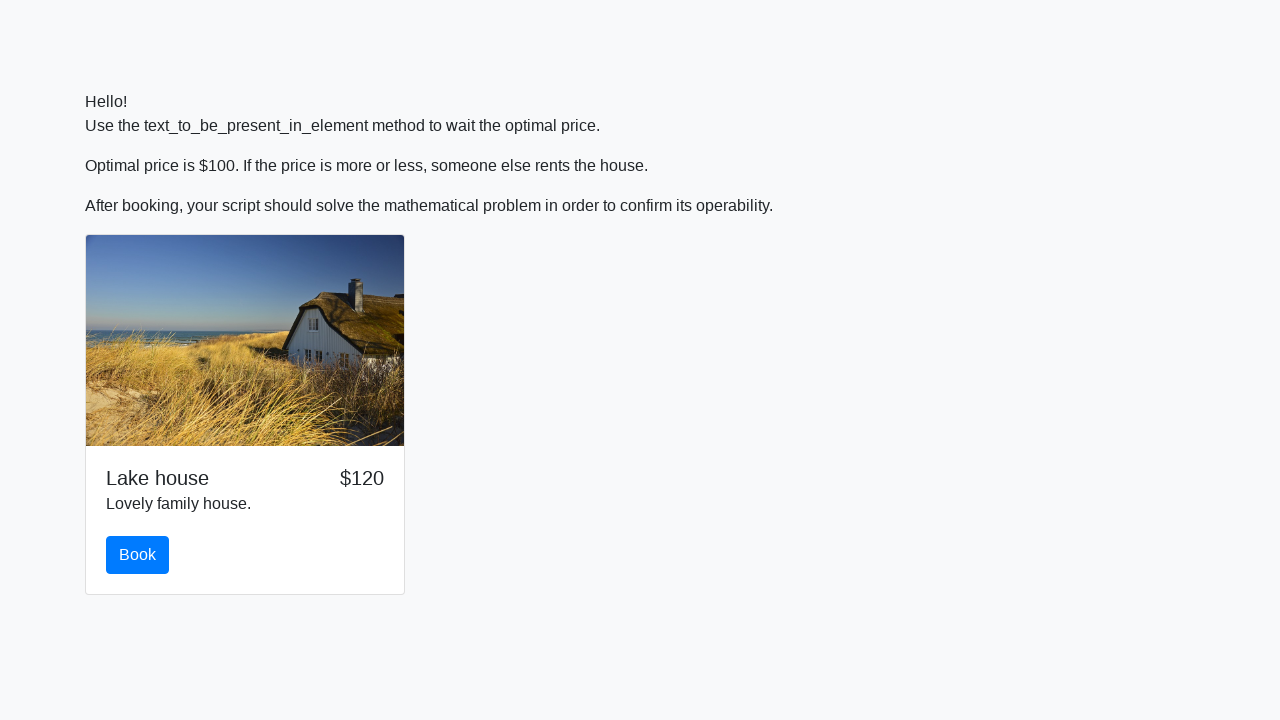